Tests jQuery UI slider functionality by dragging the slider handle to a new position

Starting URL: https://jqueryui.com/slider/

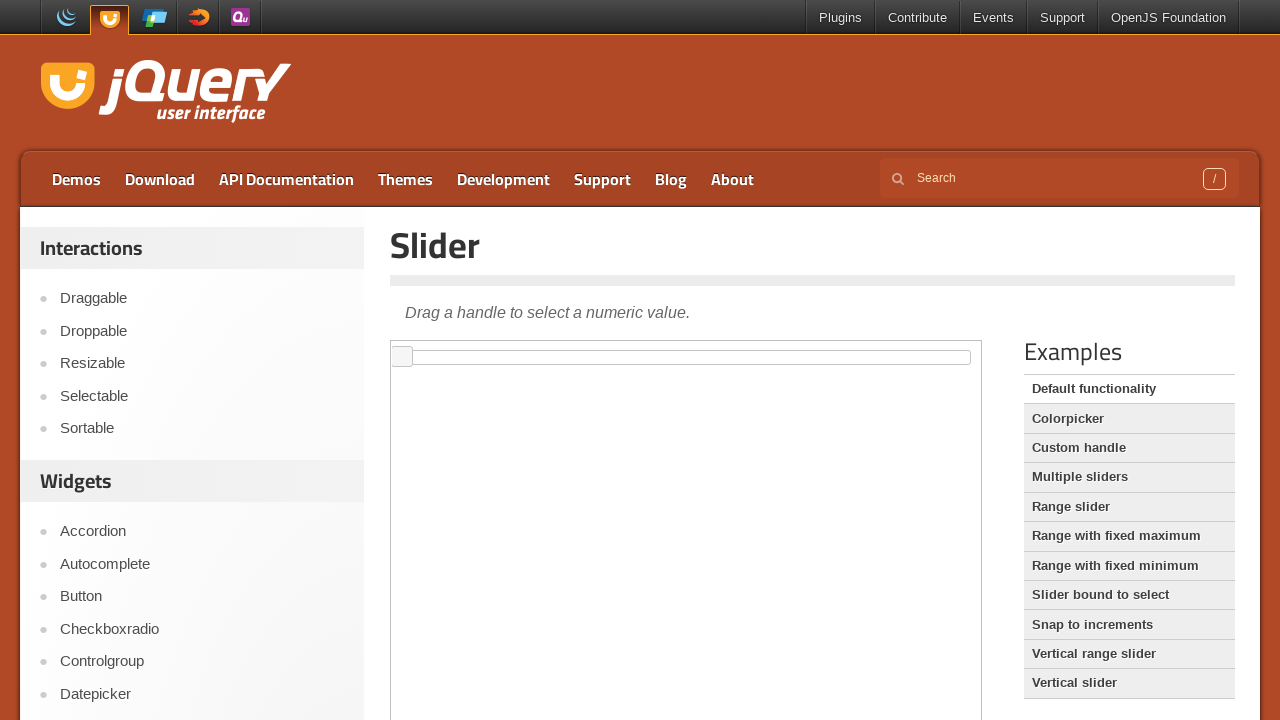

Located the iframe containing the slider demo
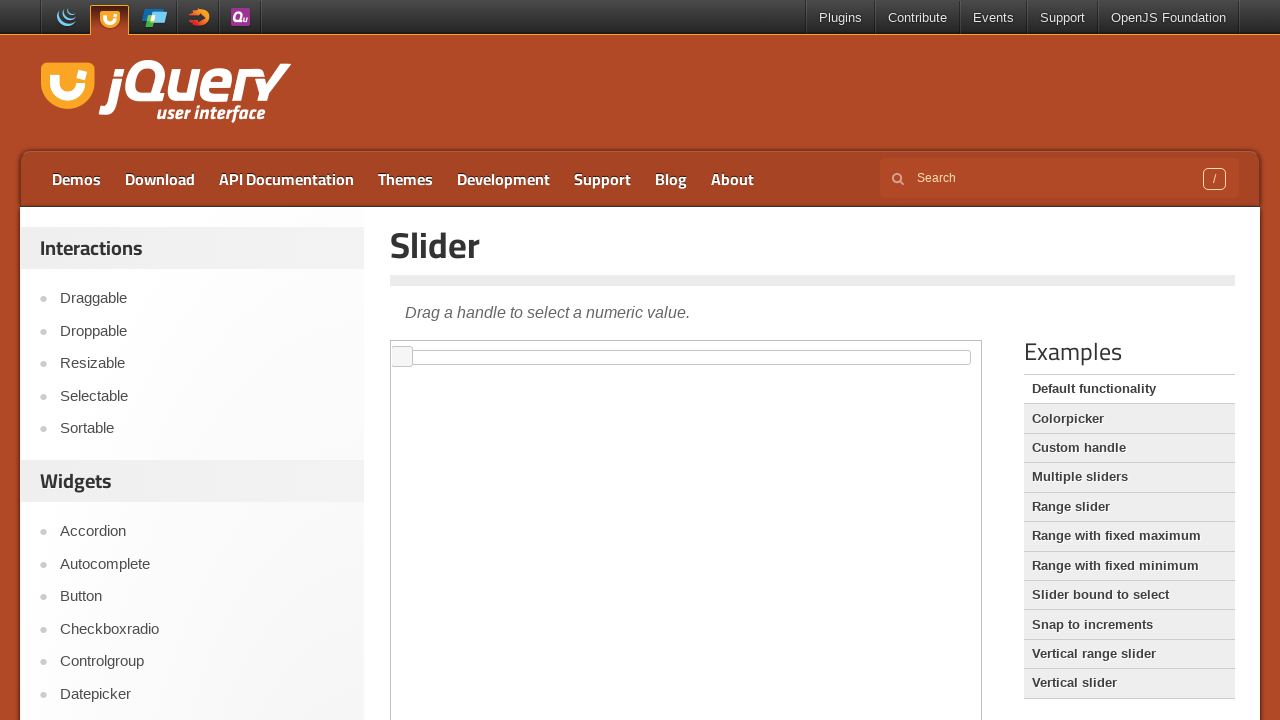

Located the slider handle element
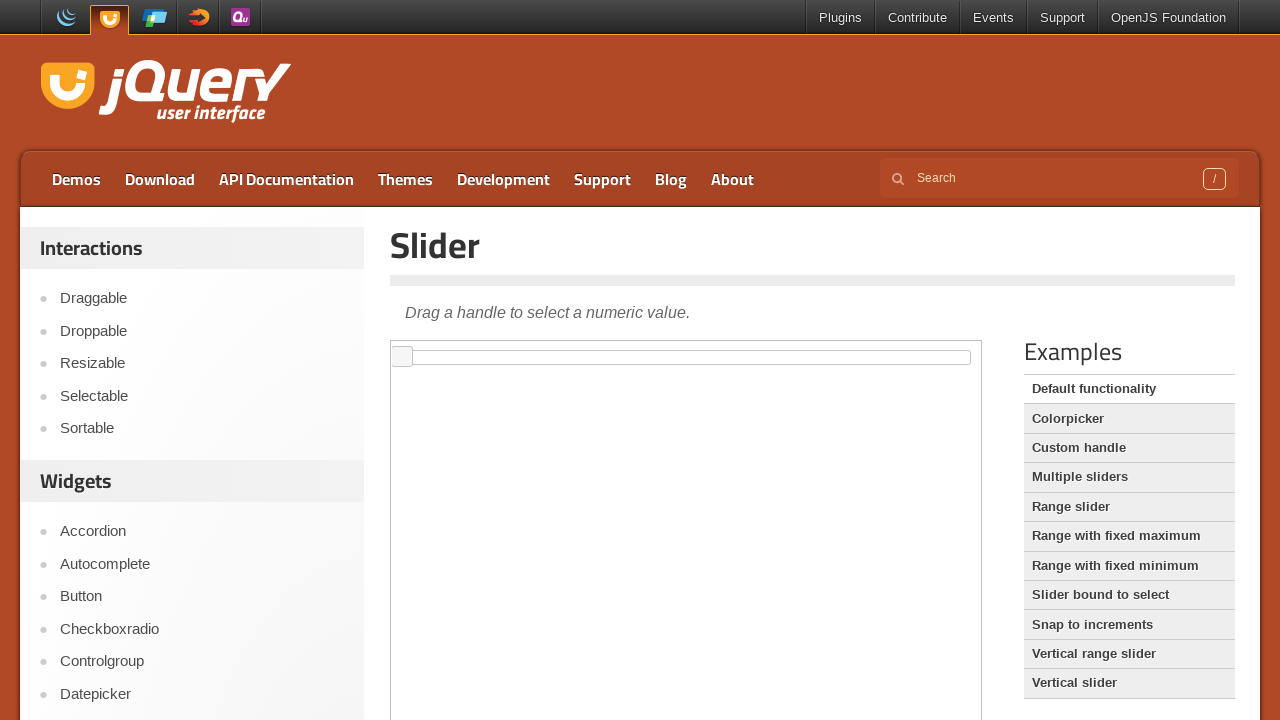

Retrieved slider handle bounding box coordinates
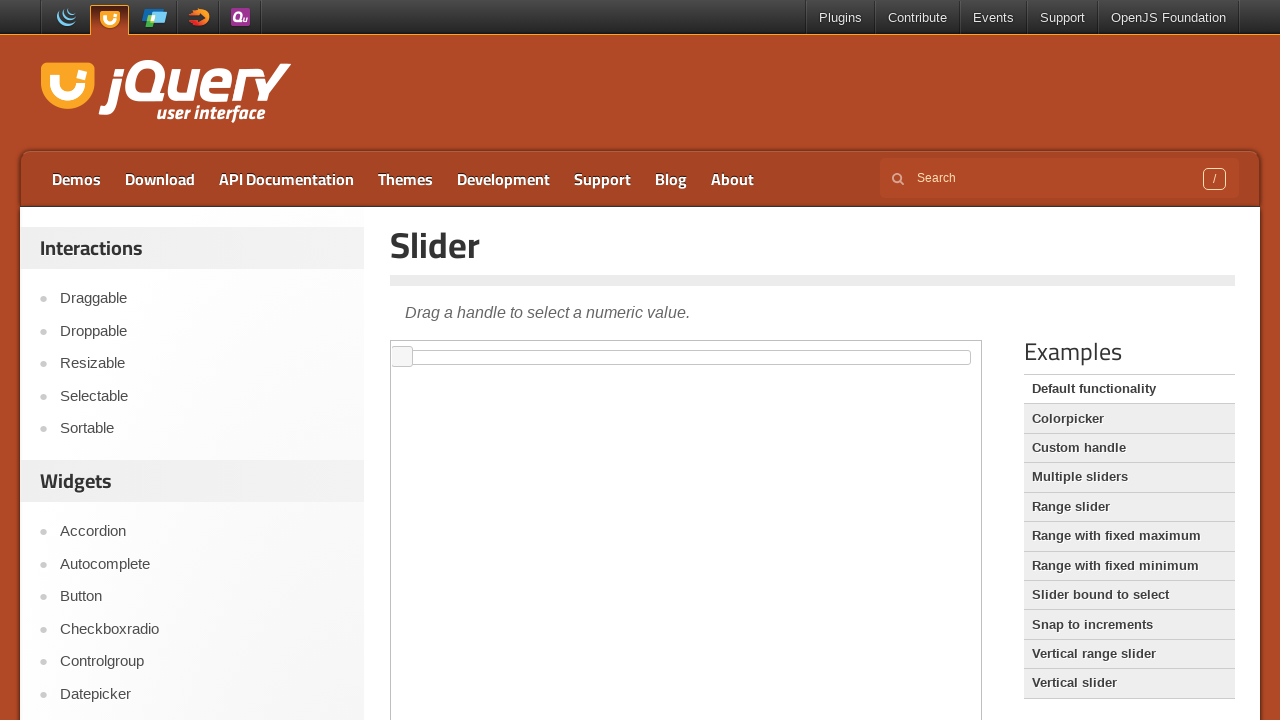

Moved mouse to slider handle center position at (402, 357)
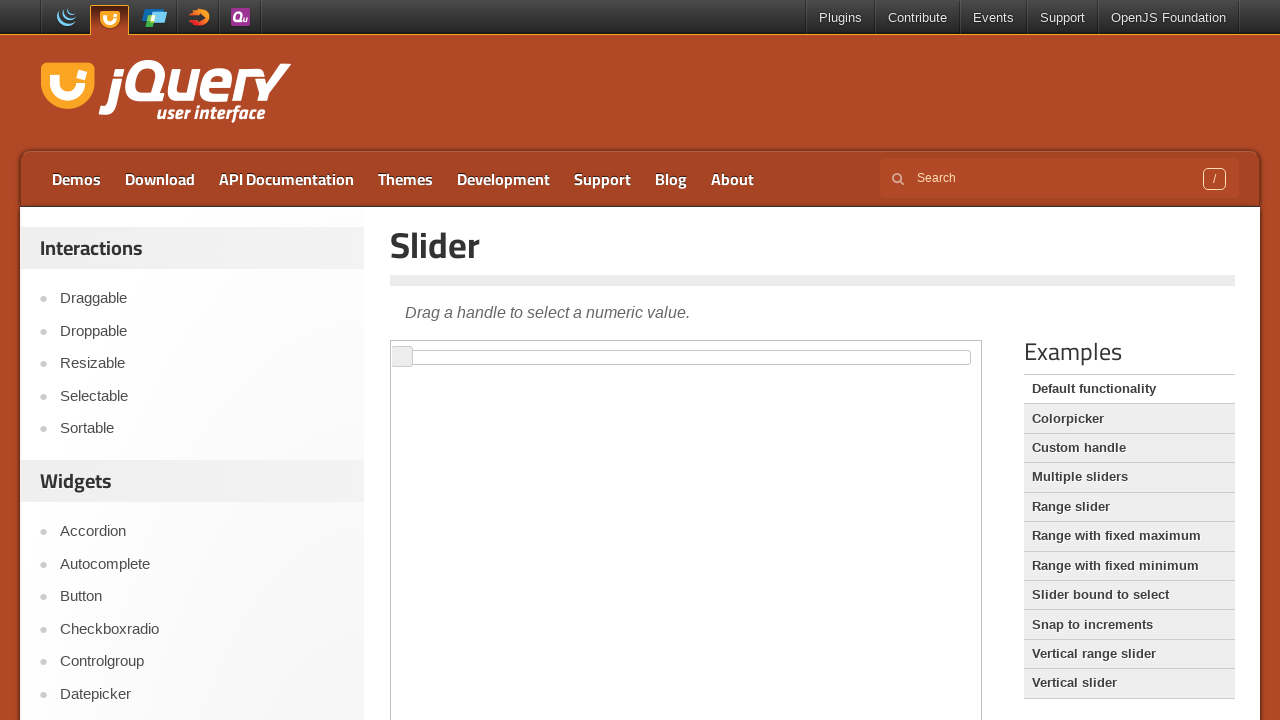

Pressed mouse button down on slider handle at (402, 357)
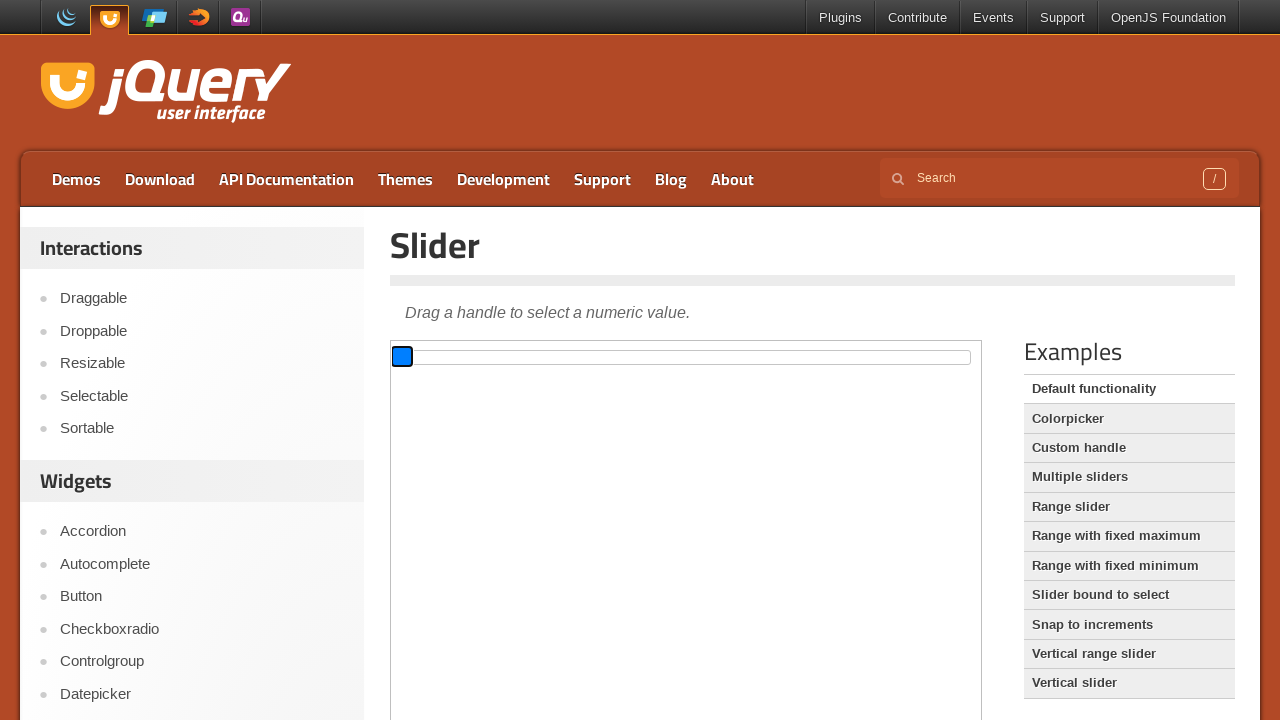

Dragged slider handle 100 pixels to the right at (502, 357)
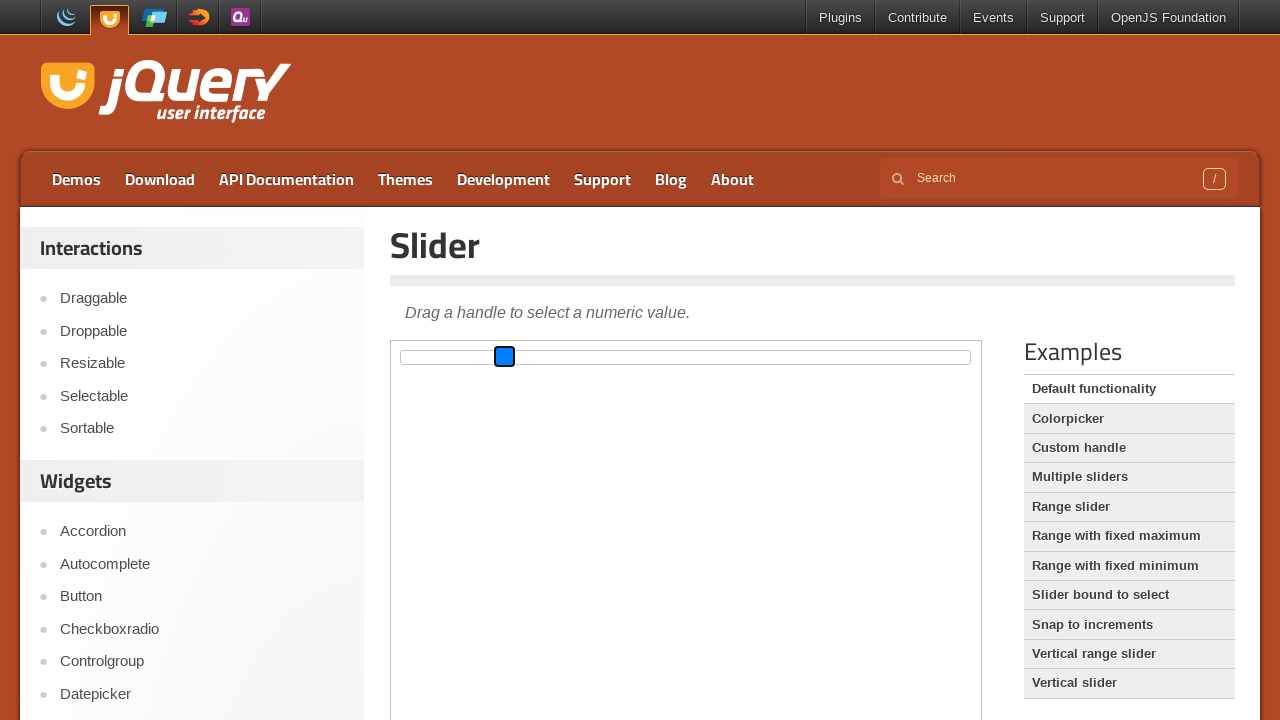

Released mouse button, slider drag completed at (502, 357)
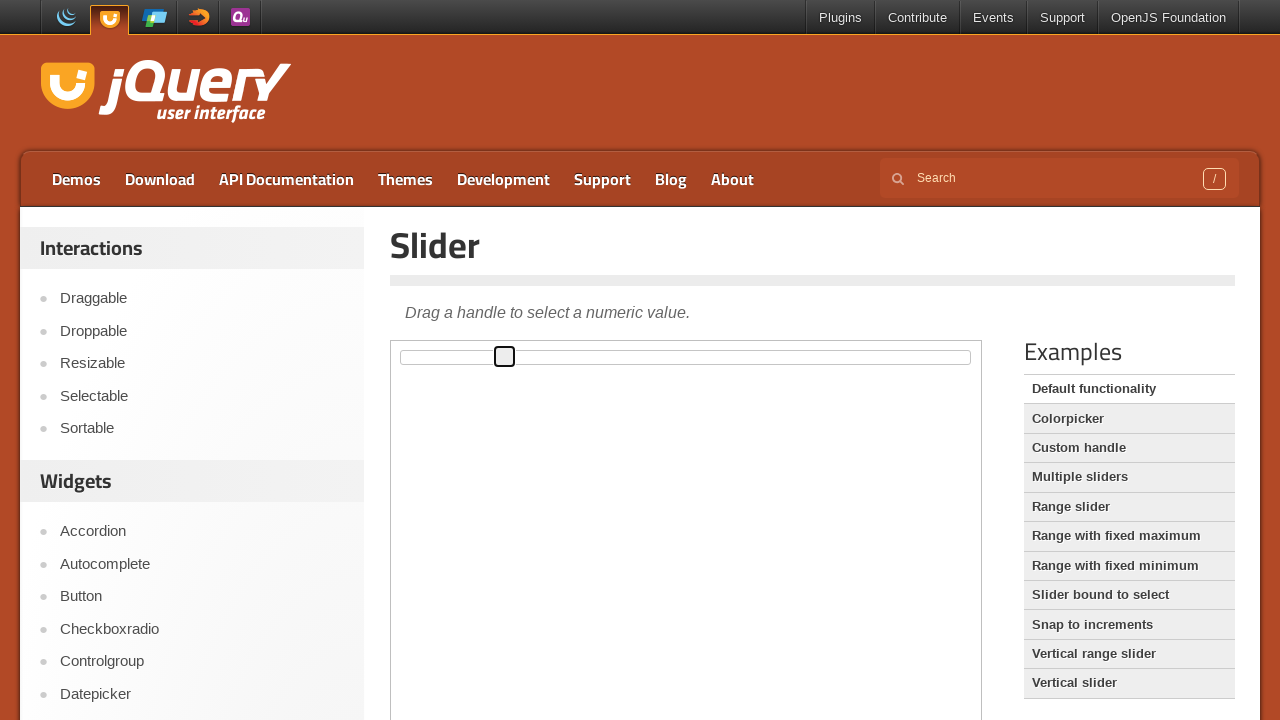

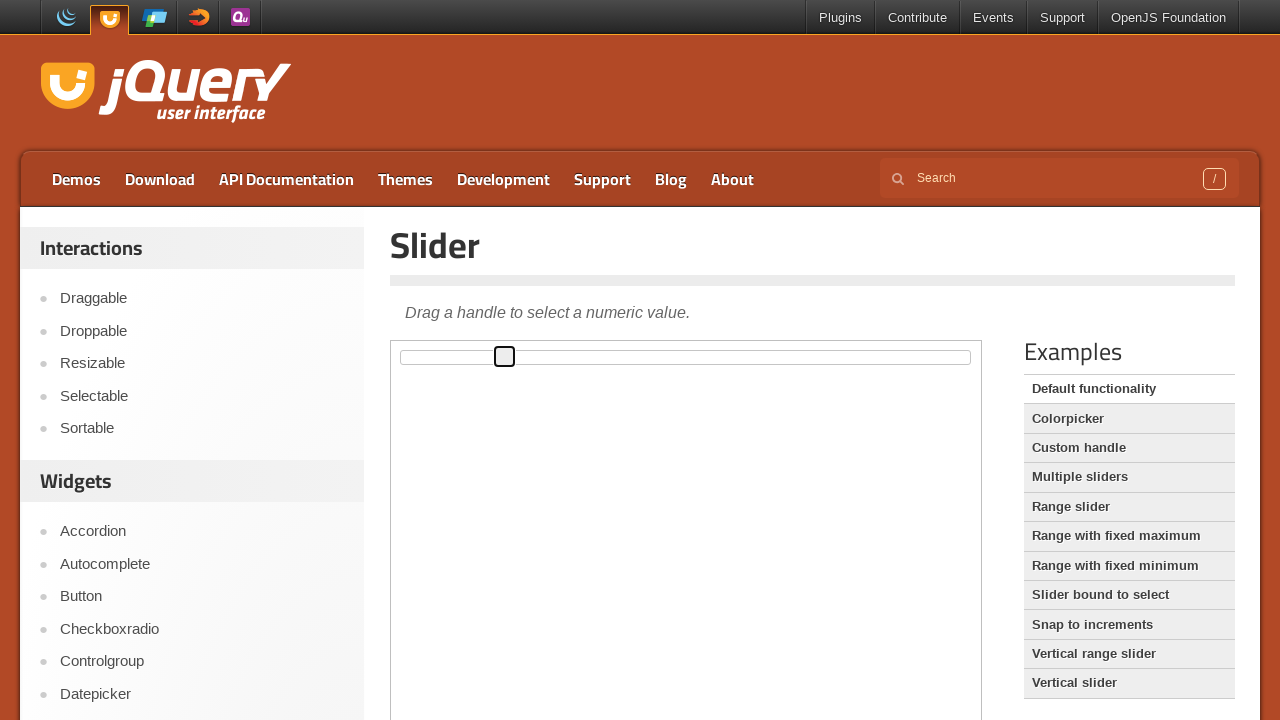